Tests various XPath axis and locator strategies on a text box form, including contains(), starts-with(), text(), AND/OR operators, ancestor, child, following, and preceding axes to locate and interact with form elements.

Starting URL: https://demoqa.com/text-box

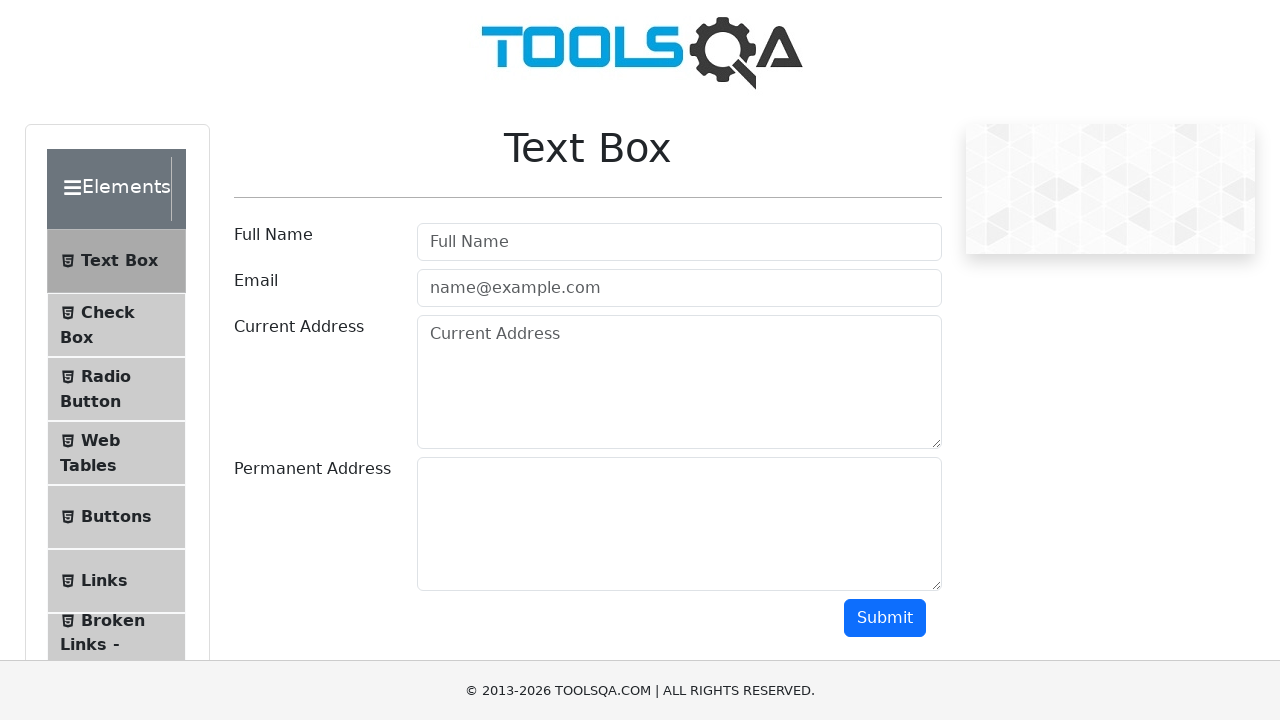

Filled username field using contains() XPath axis with 'User Name' on //input[contains(@id, 'userN')]
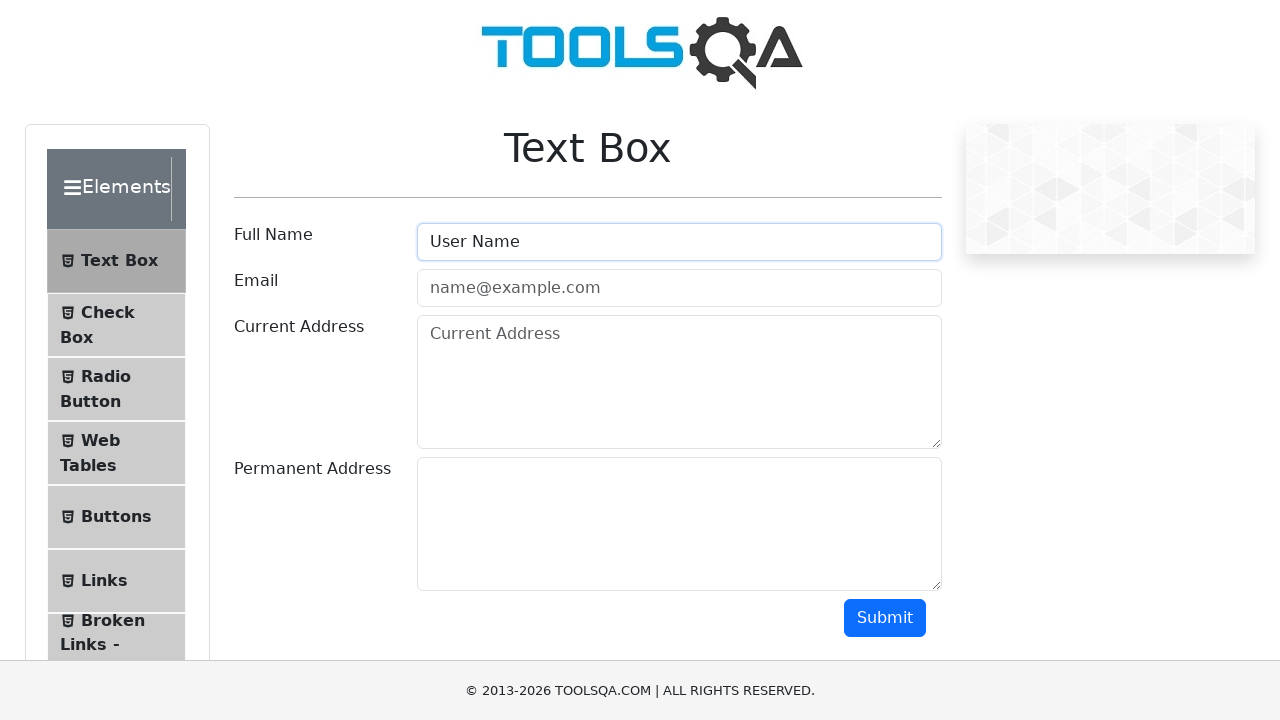

Filled email field using contains() on placeholder attribute on //input[contains(@placeholder, 'example')]
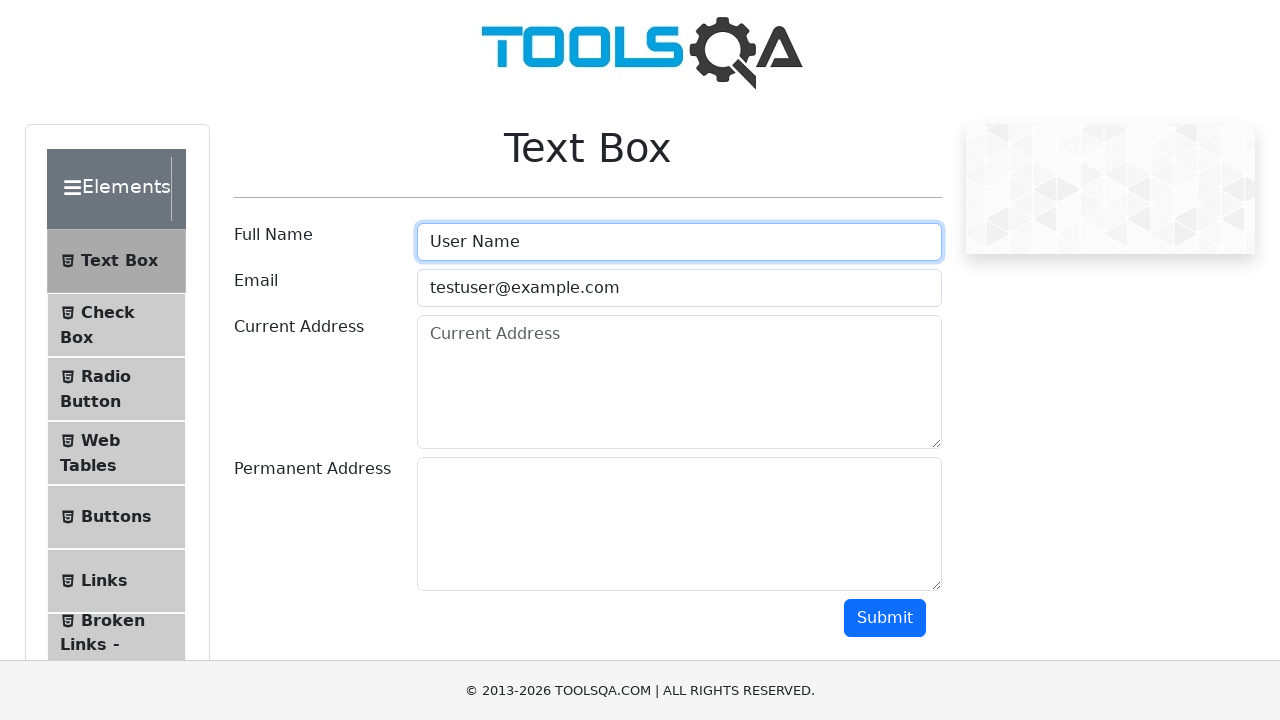

Filled full name field using starts-with() XPath function on //input[starts-with(@placeholder,'Fu')]
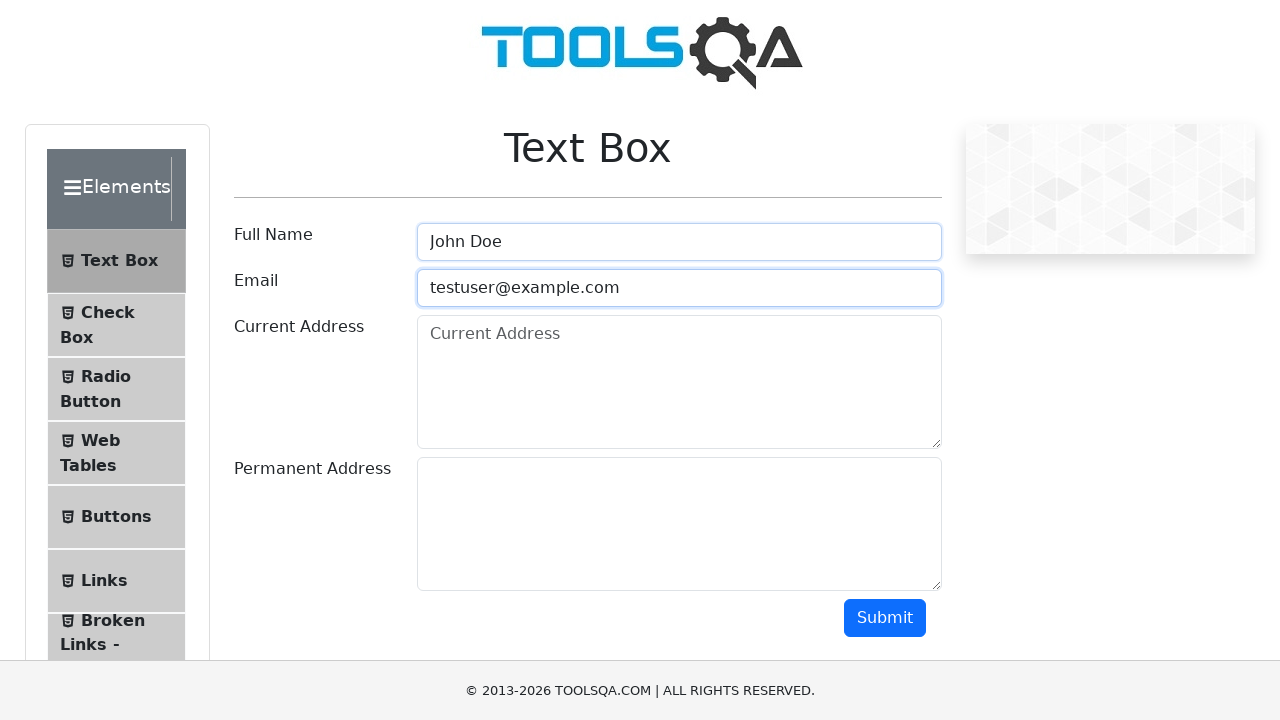

Retrieved email label text using text() XPath axis: 'Email'
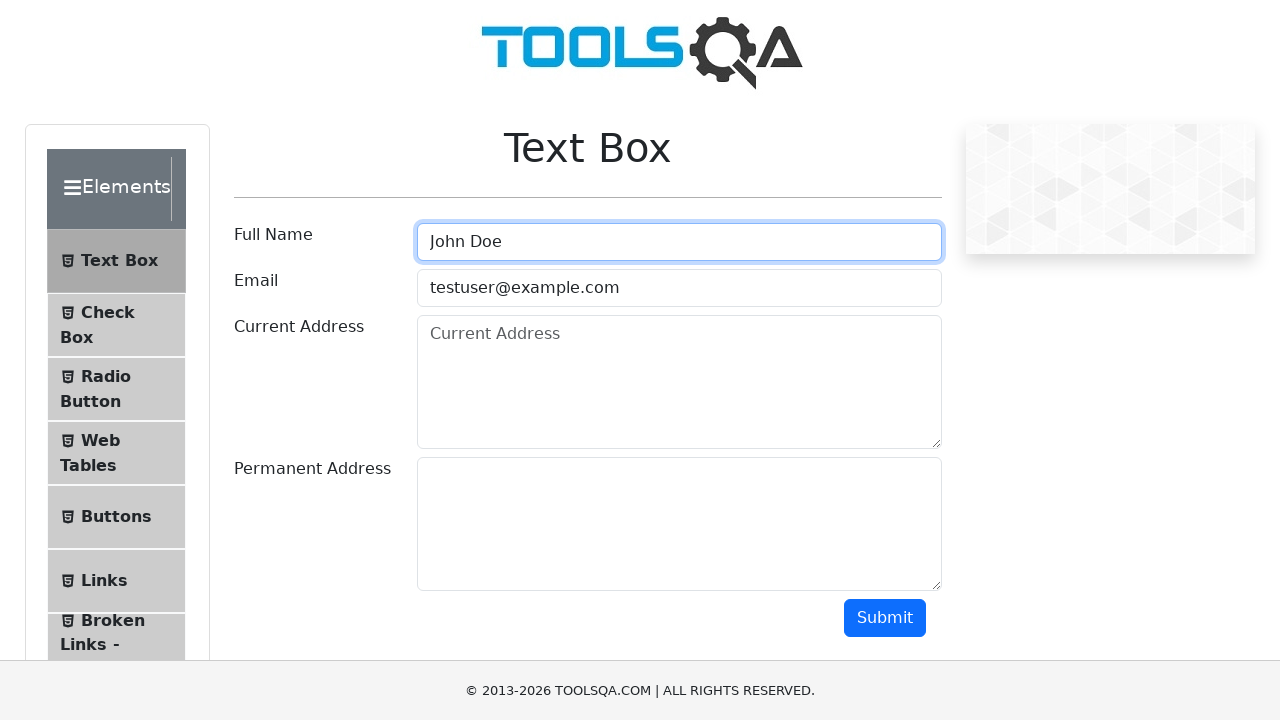

Filled full name field using AND operator in XPath predicate on //input[@placeholder ='Full Name' and @type = 'text']
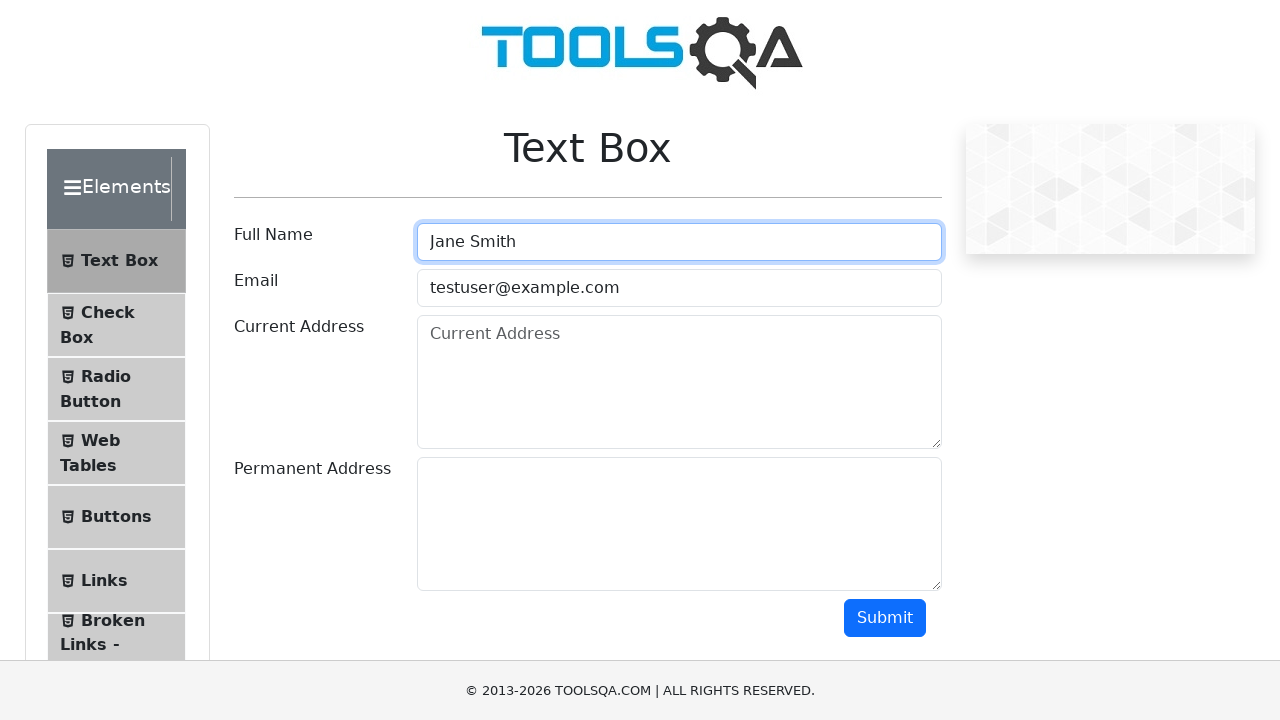

Filled full name field using OR operator in XPath predicate on //input[@placeholder ='Full Name' or @type = 'text']
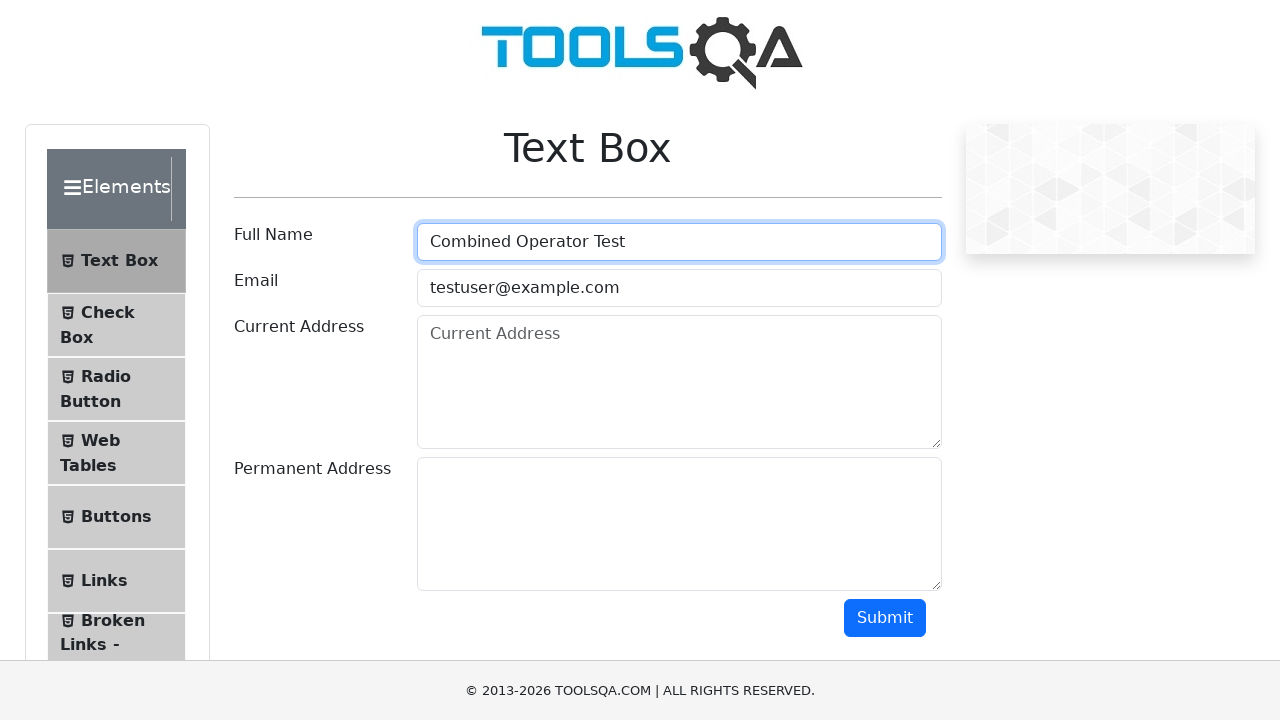

Verified form visibility using ancestor axis: True
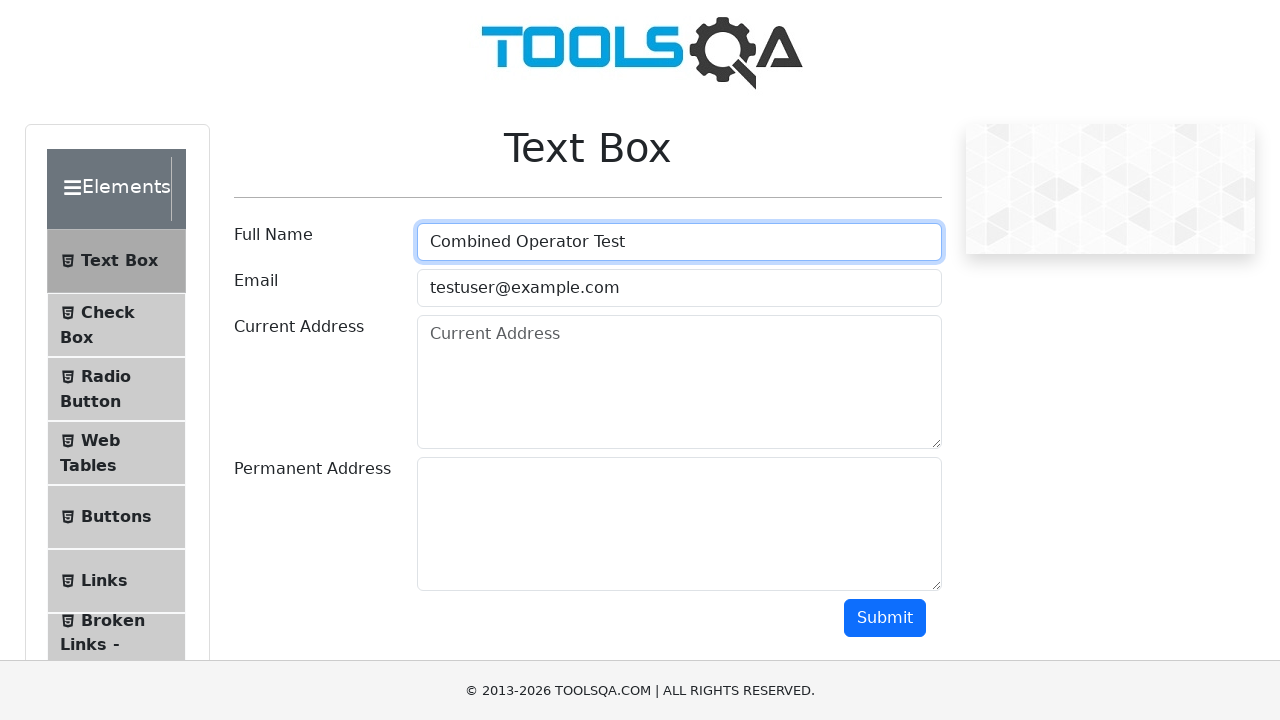

Retrieved label text using child axis: 'Full Name'
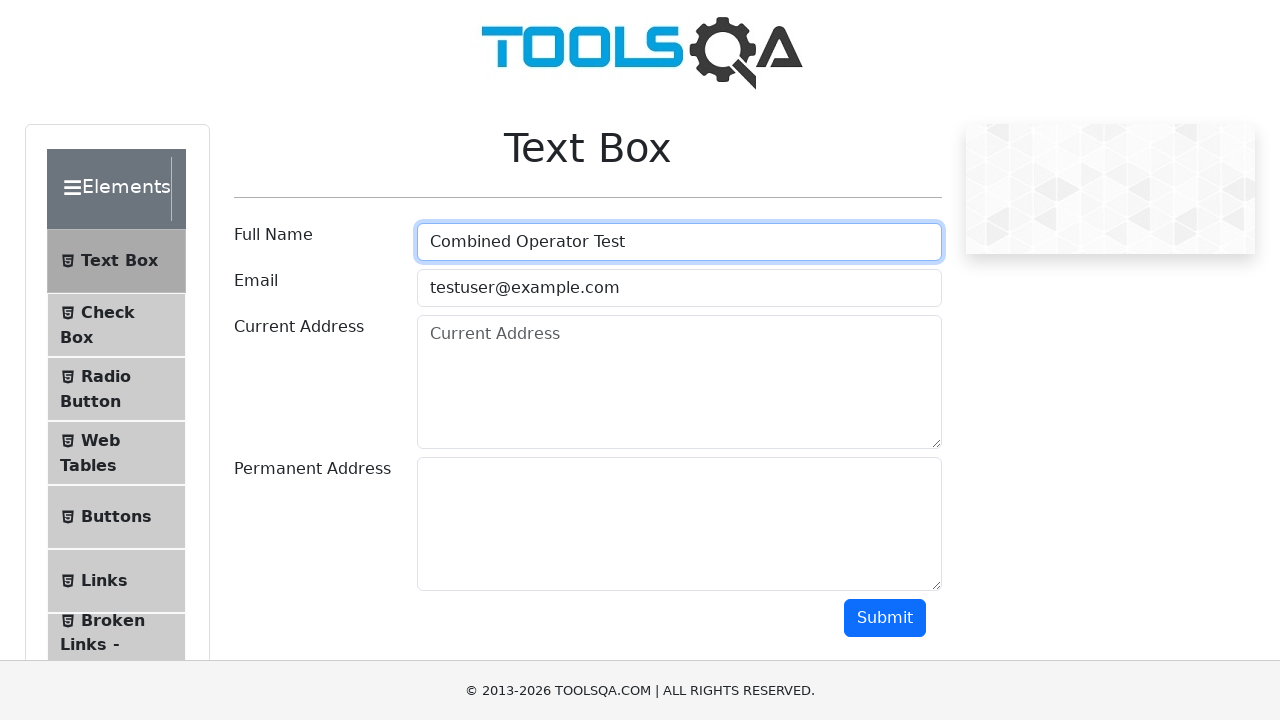

Filled current address using following XPath axis on //input[@id='userName']/following::textarea
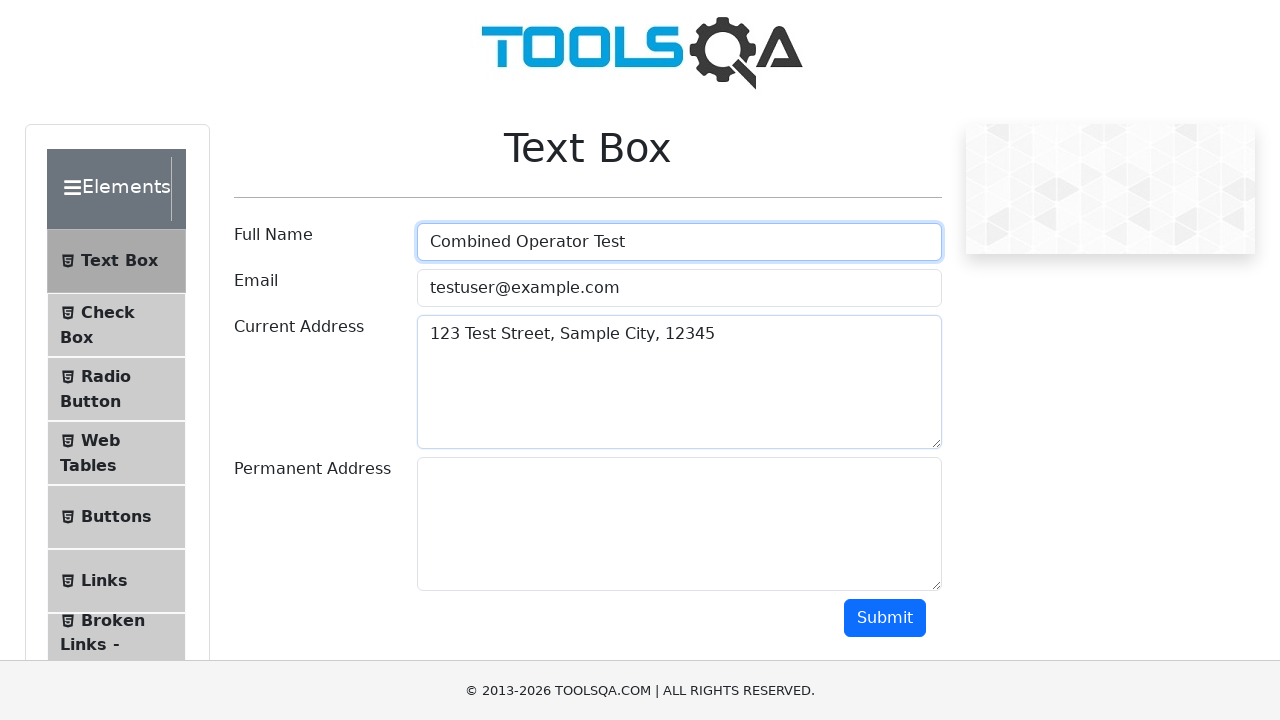

Filled email field using following-sibling XPath axis on (//div[@class='col-md-3 col-sm-12']/following-sibling::div/input)[2]
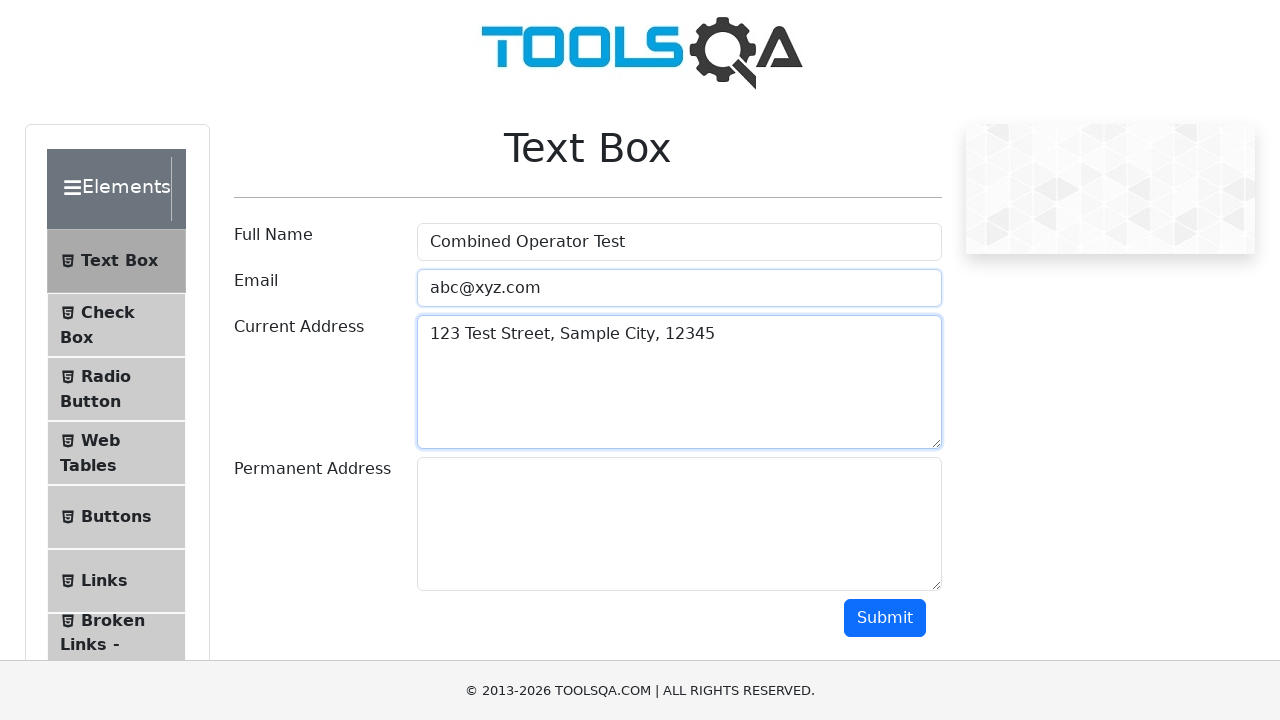

Retrieved preceding label text using preceding axis: 'Full Name'
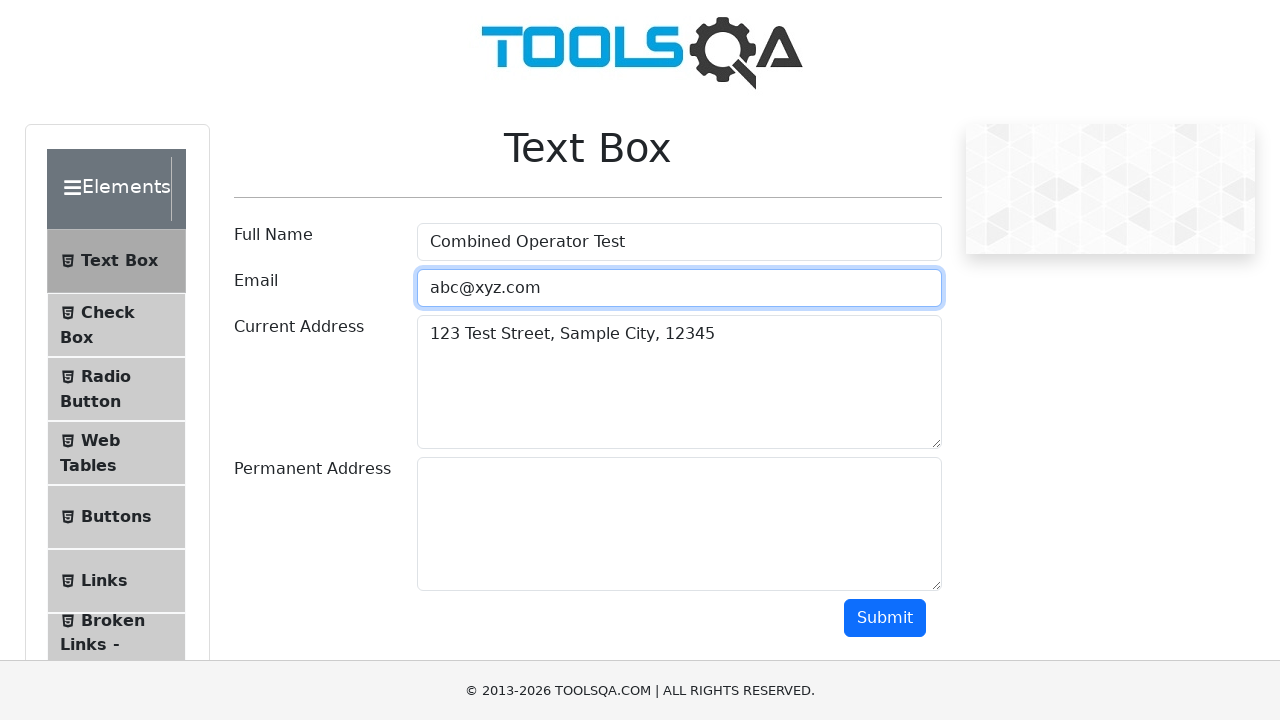

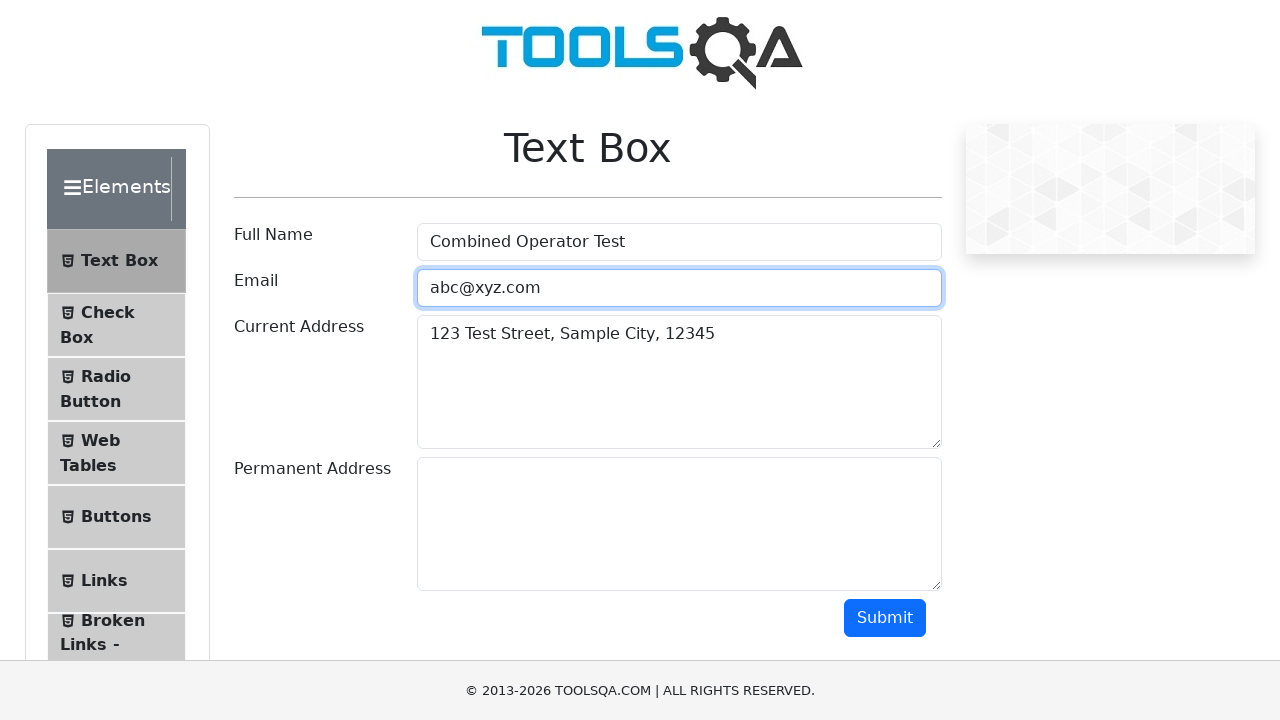